Adds 10 elements by clicking Add Element button, then removes all 10 by clicking Delete buttons

Starting URL: https://the-internet.herokuapp.com/add_remove_elements/

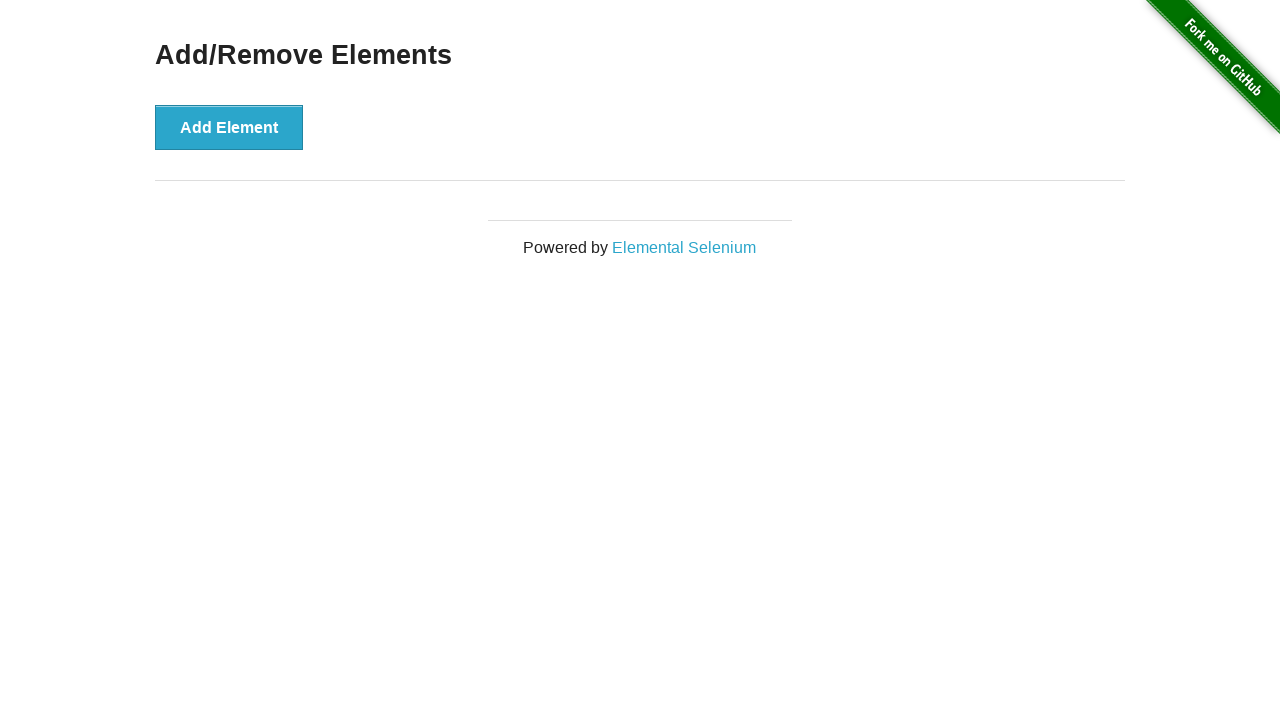

Navigated to Add/Remove Elements page
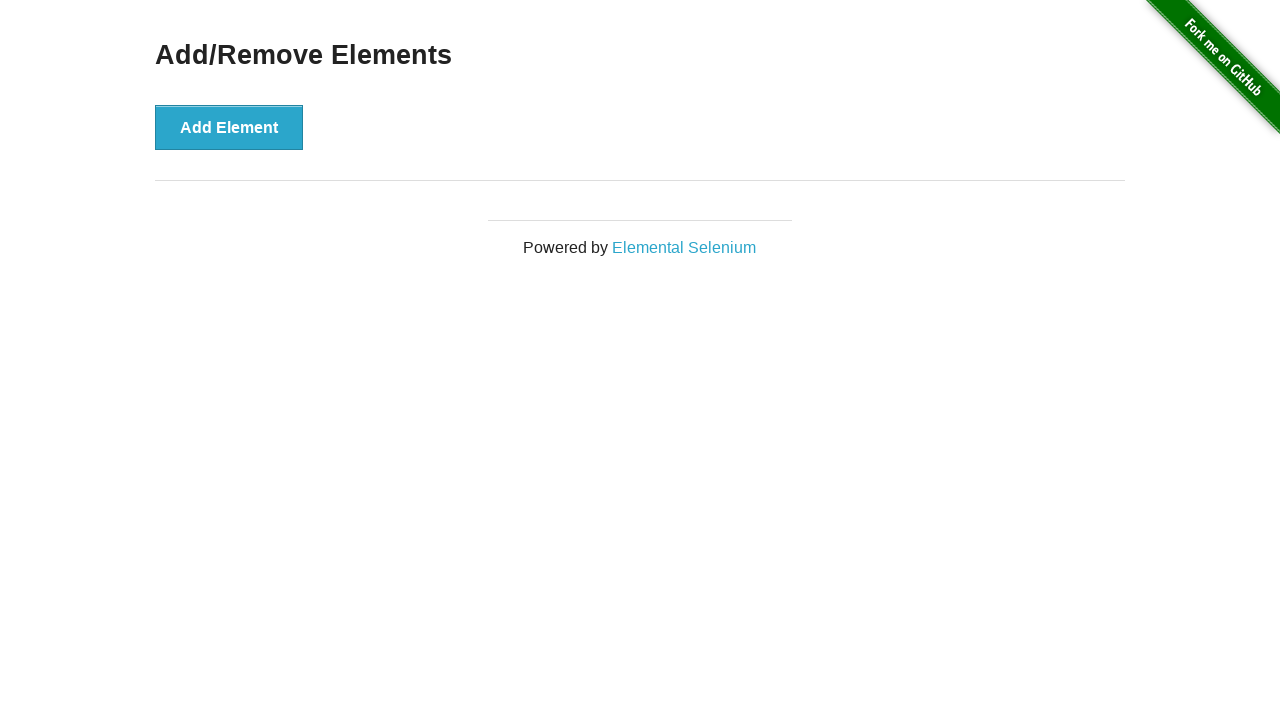

Clicked Add Element button (element 1/10) at (229, 127) on button:has-text('Add Element')
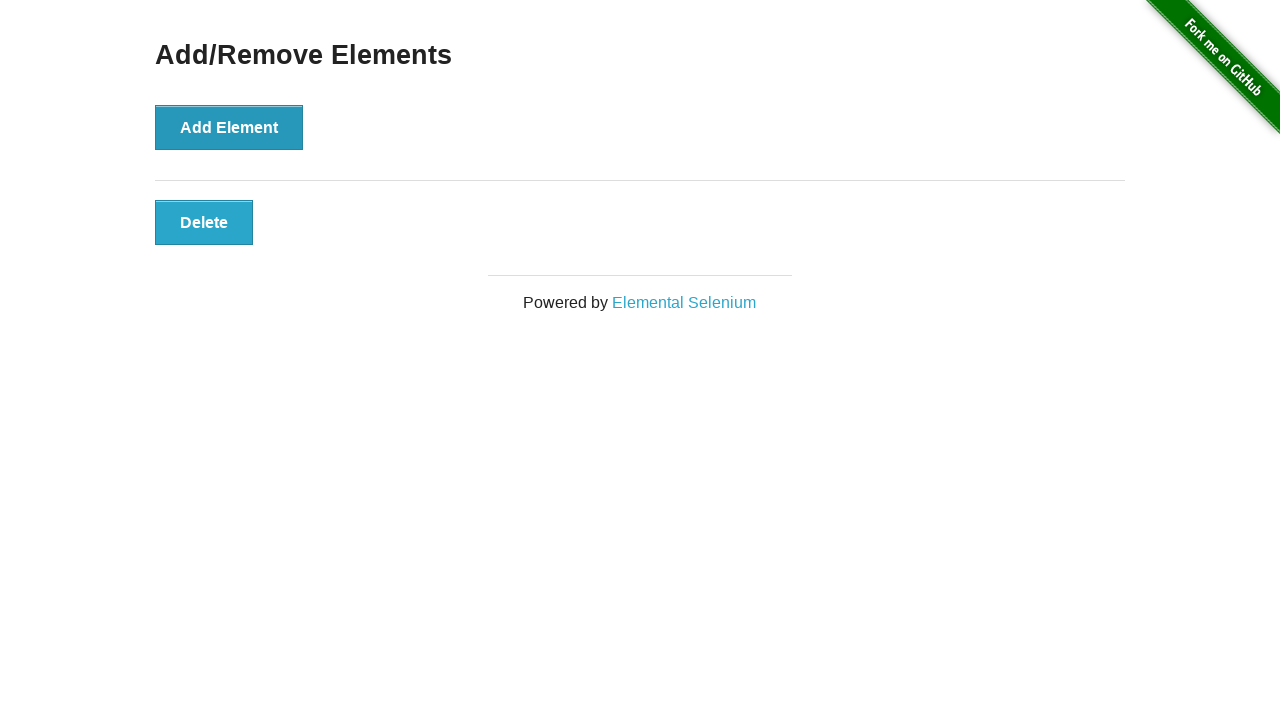

Clicked Add Element button (element 2/10) at (229, 127) on button:has-text('Add Element')
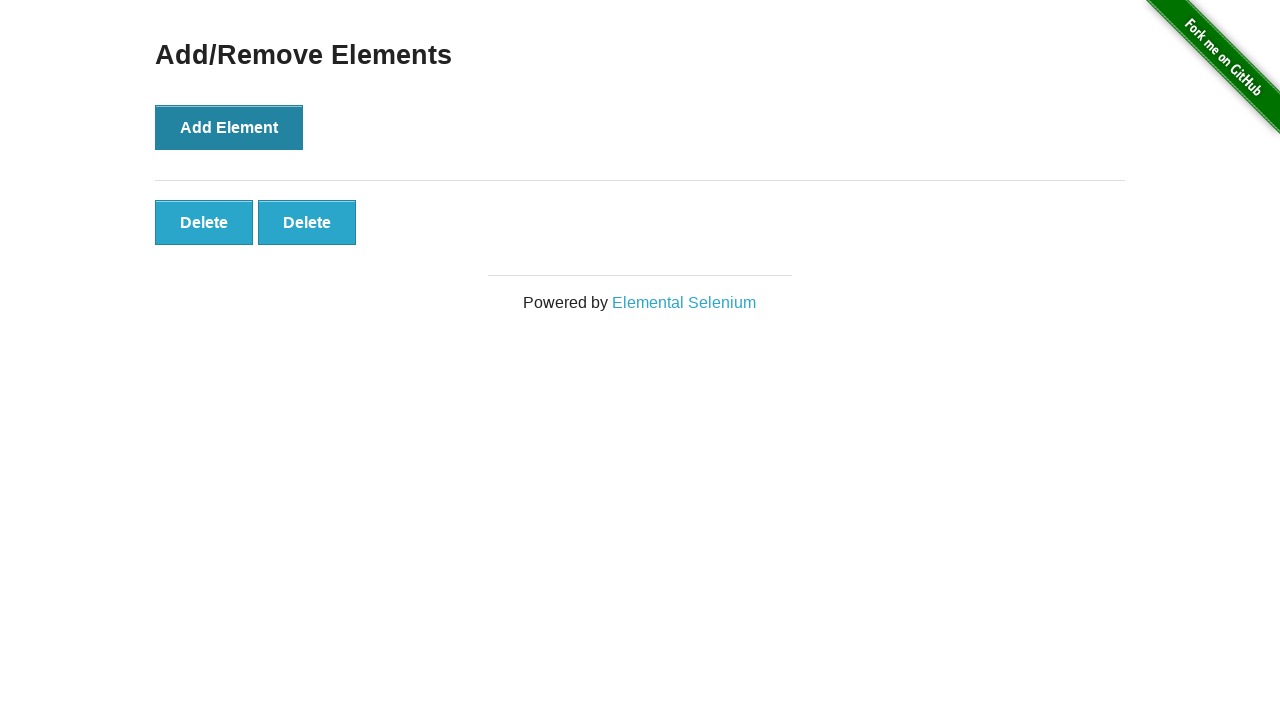

Clicked Add Element button (element 3/10) at (229, 127) on button:has-text('Add Element')
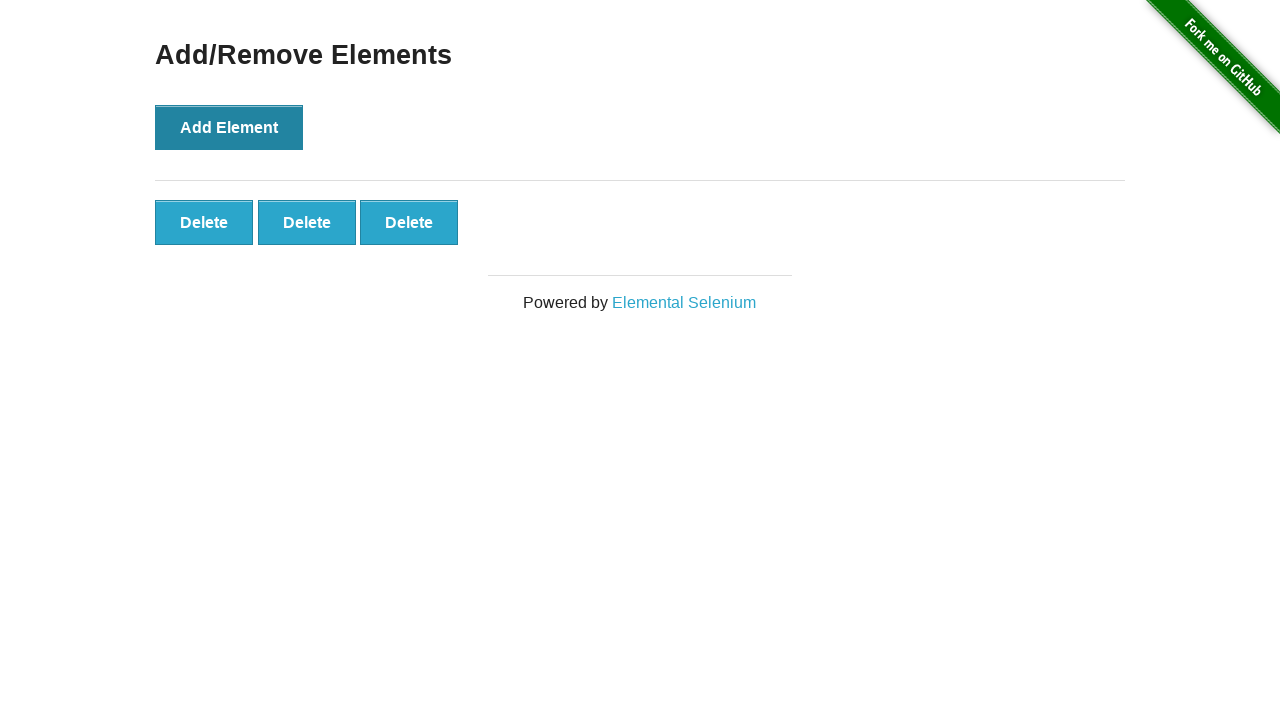

Clicked Add Element button (element 4/10) at (229, 127) on button:has-text('Add Element')
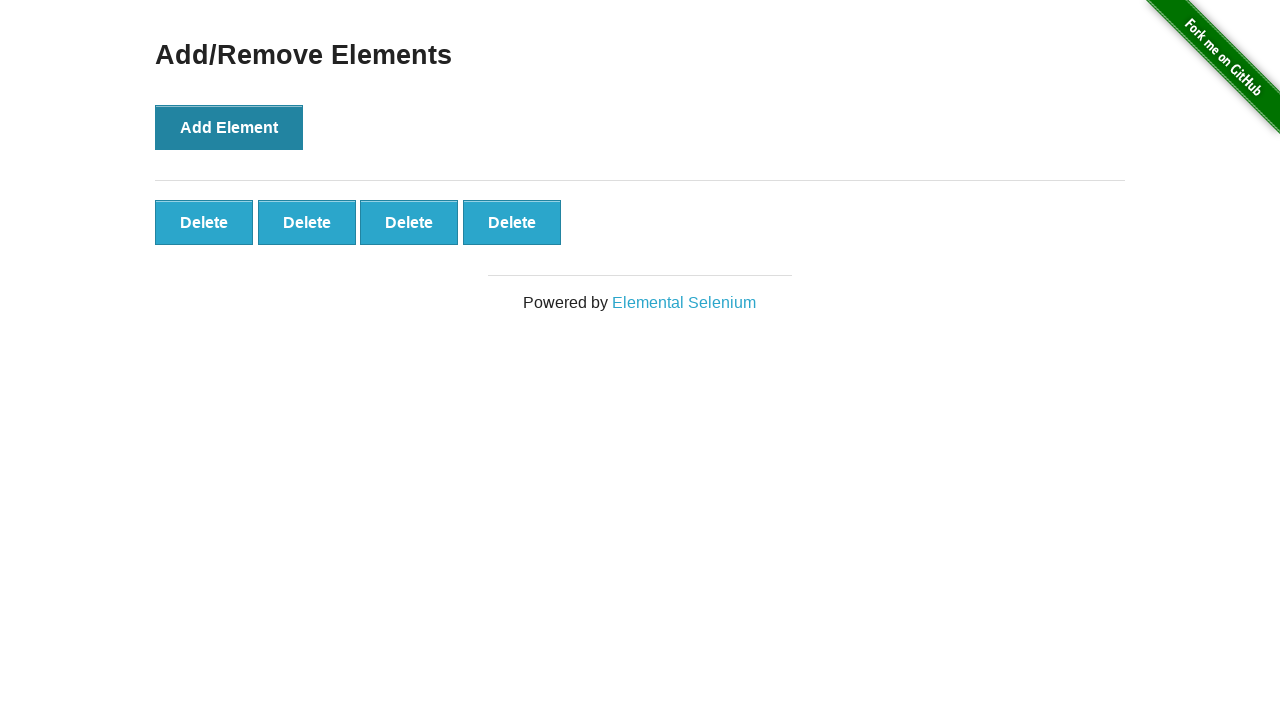

Clicked Add Element button (element 5/10) at (229, 127) on button:has-text('Add Element')
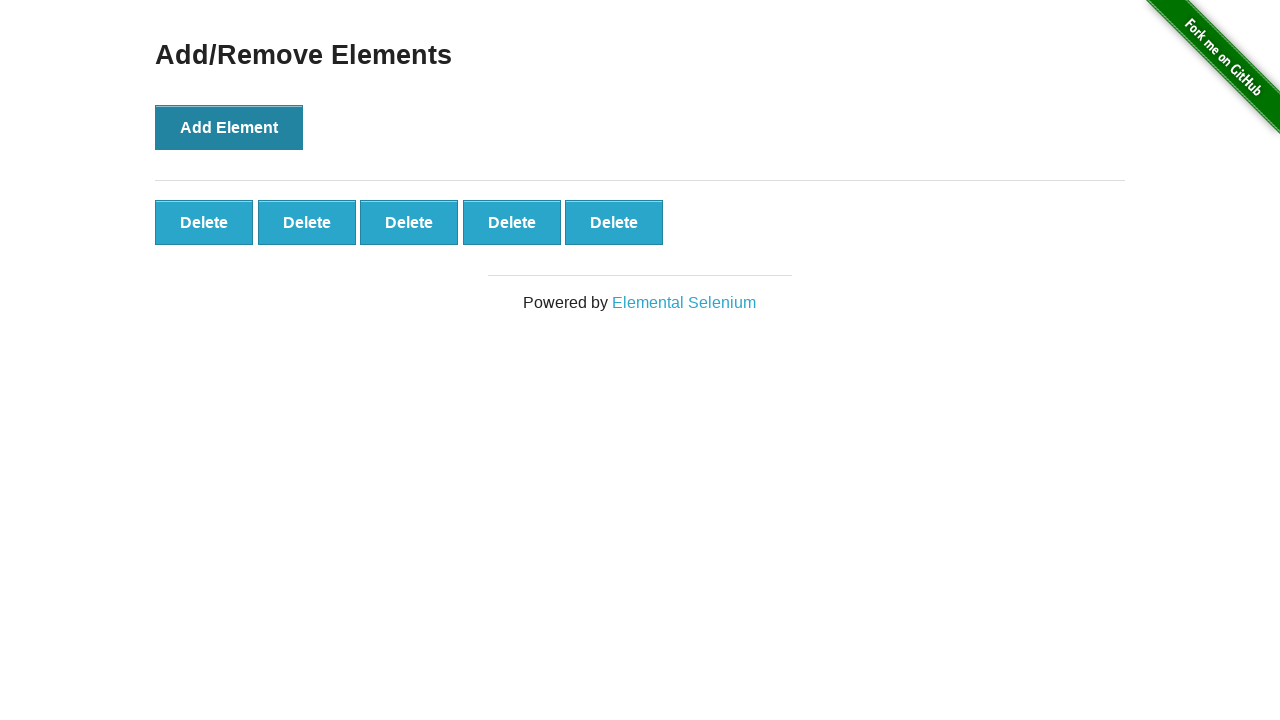

Clicked Add Element button (element 6/10) at (229, 127) on button:has-text('Add Element')
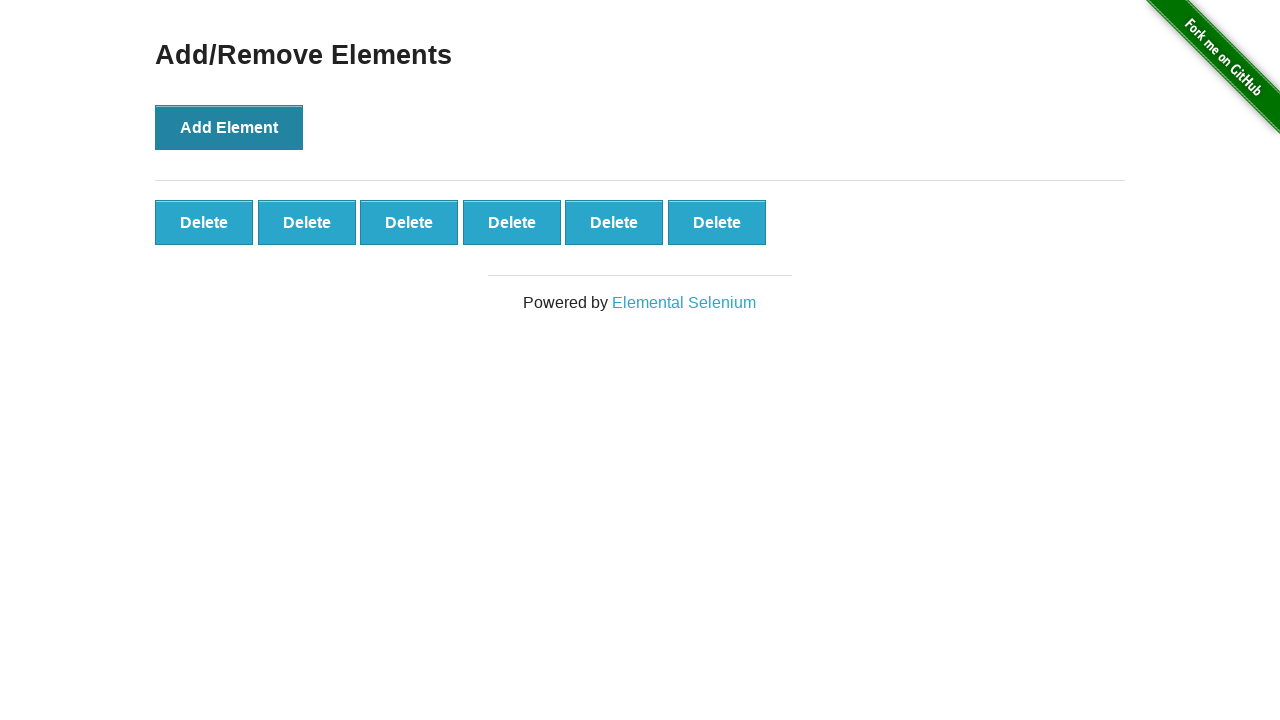

Clicked Add Element button (element 7/10) at (229, 127) on button:has-text('Add Element')
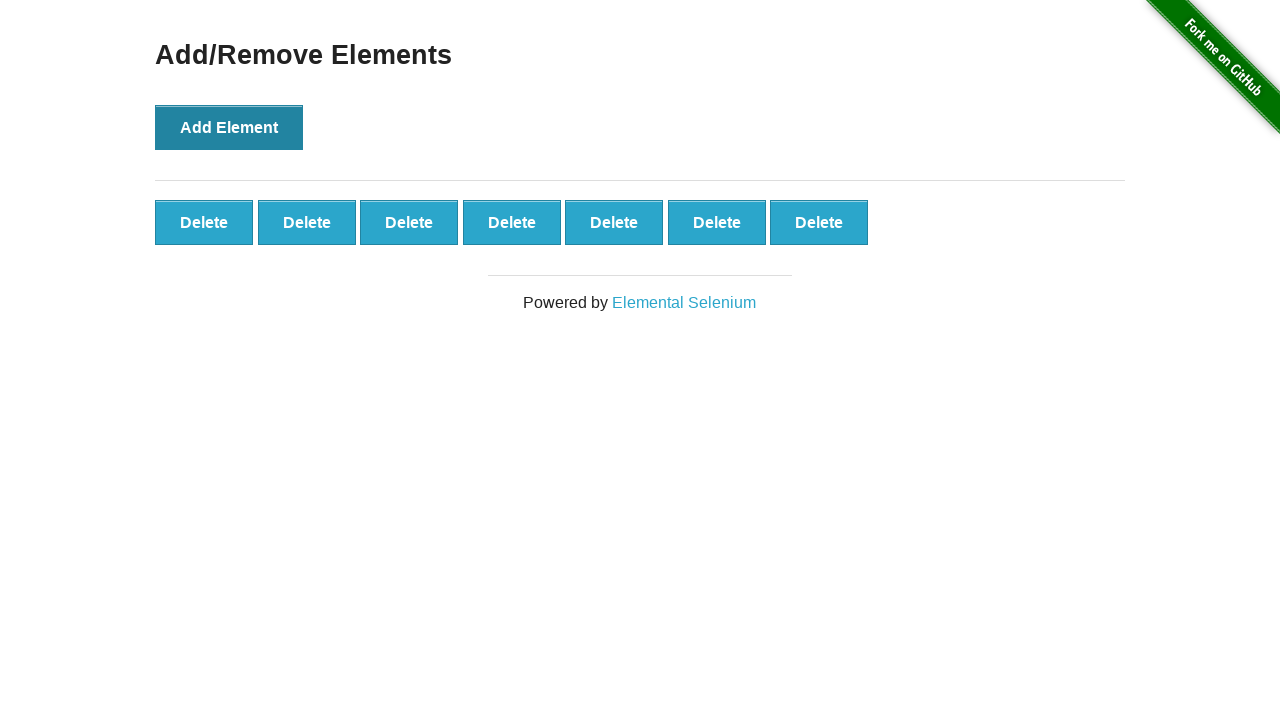

Clicked Add Element button (element 8/10) at (229, 127) on button:has-text('Add Element')
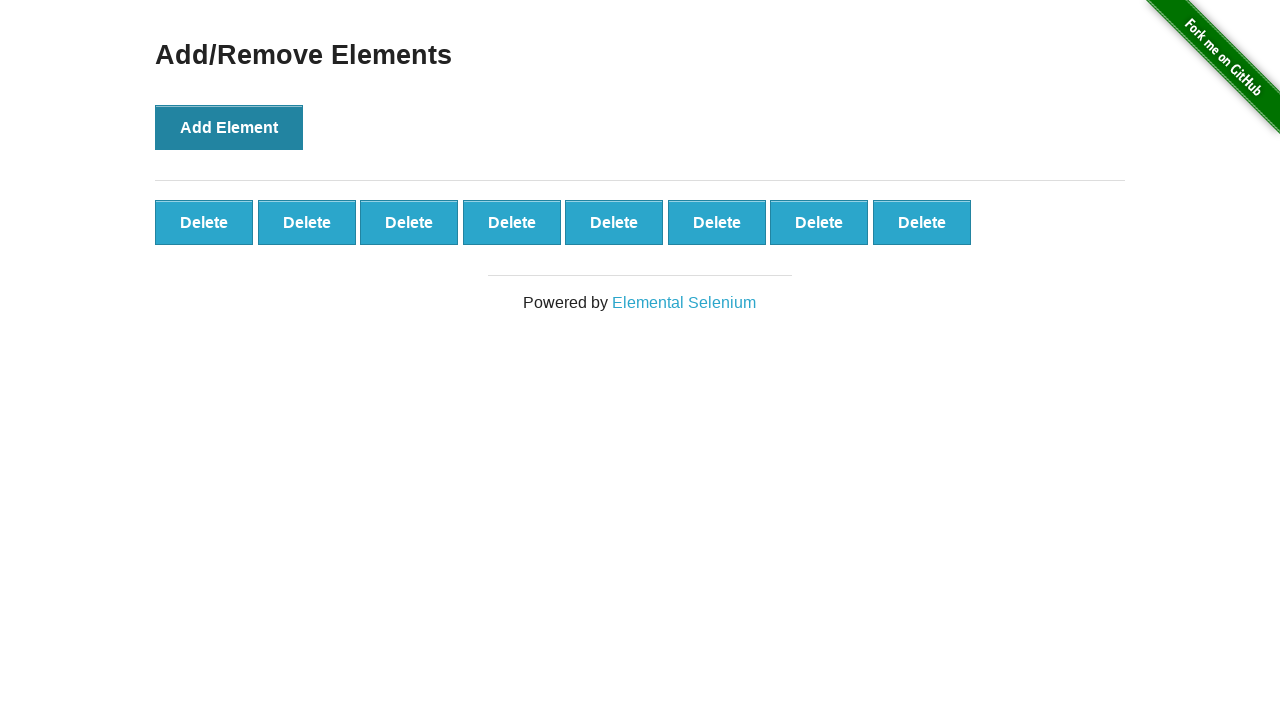

Clicked Add Element button (element 9/10) at (229, 127) on button:has-text('Add Element')
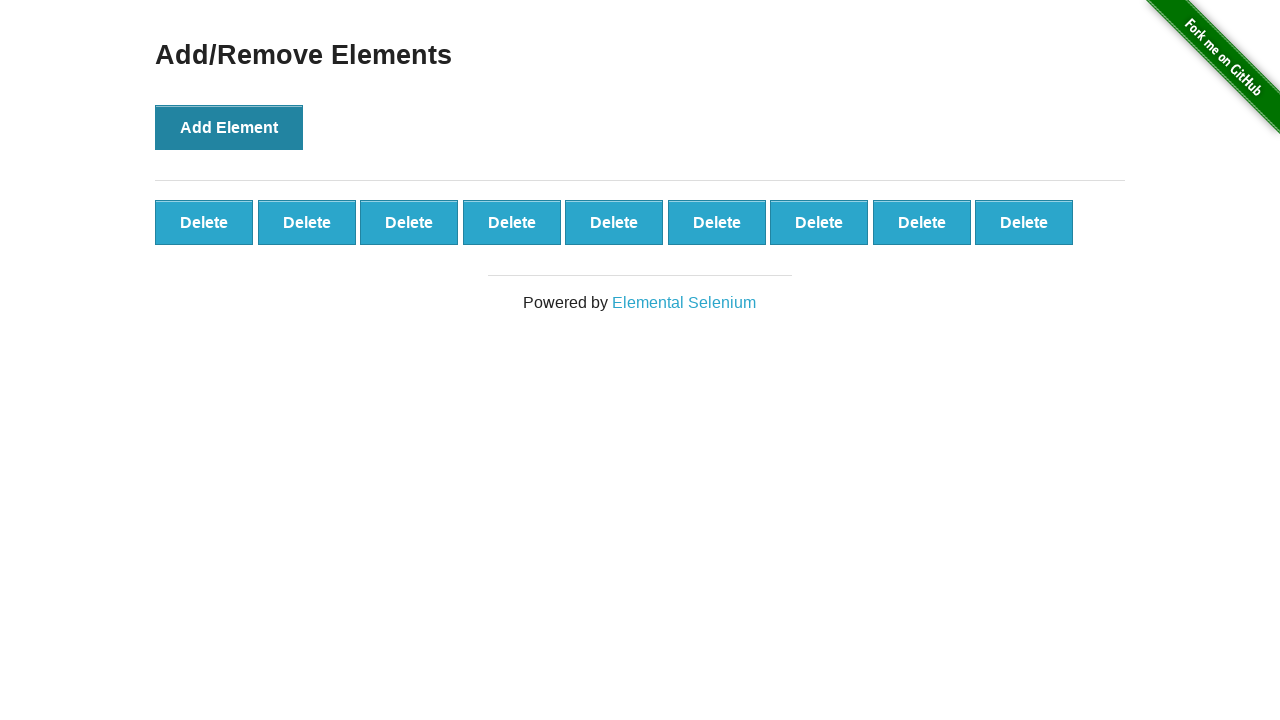

Clicked Add Element button (element 10/10) at (229, 127) on button:has-text('Add Element')
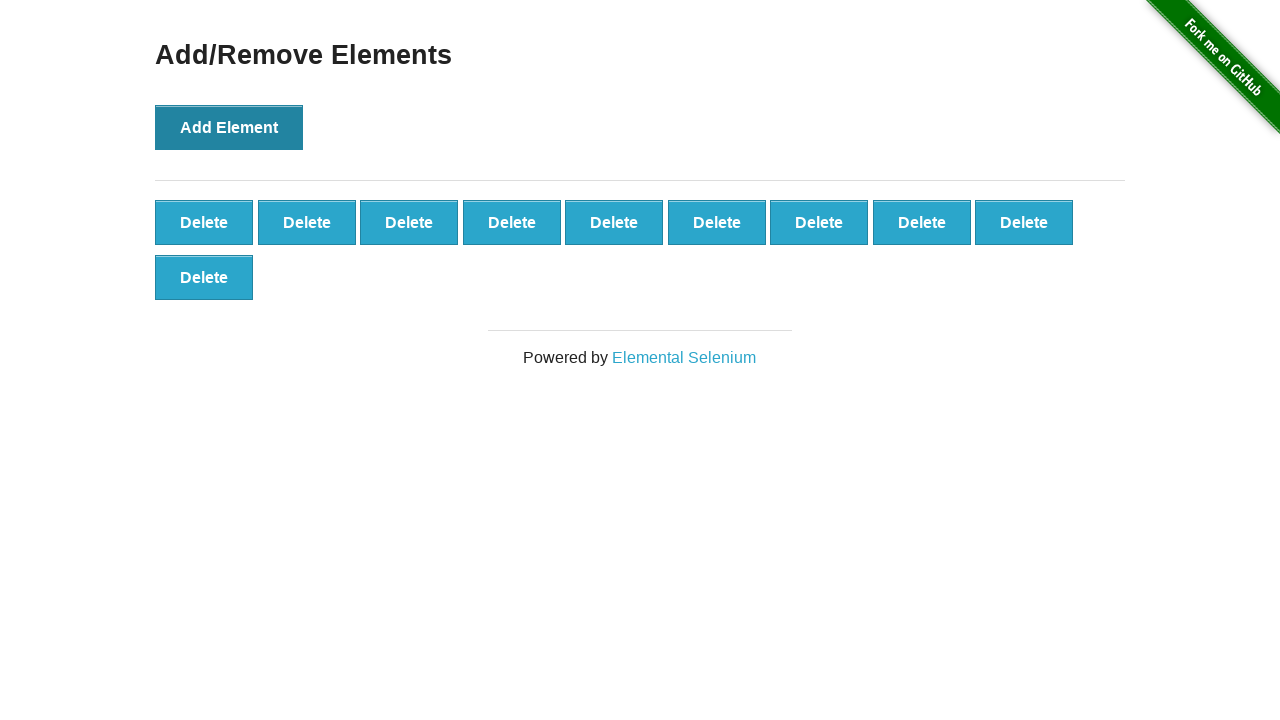

Clicked Delete button to remove element 1/10 at (204, 222) on button.added-manually:has-text('Delete')
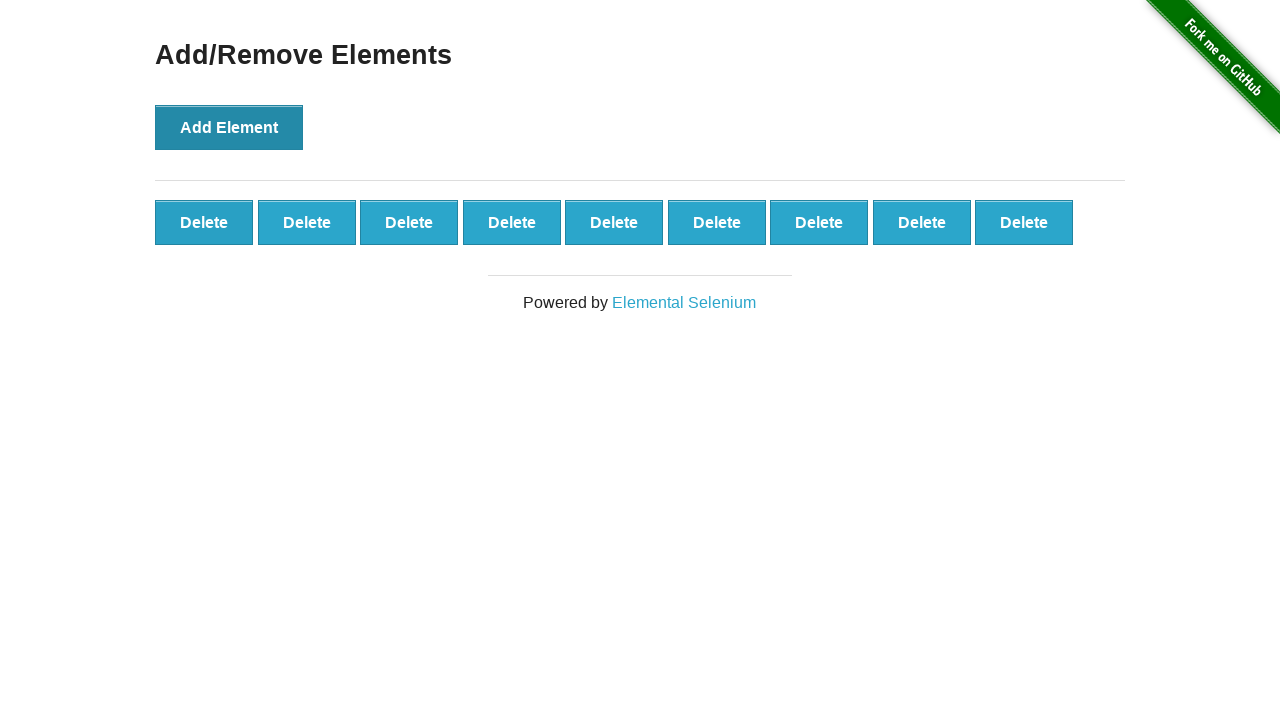

Clicked Delete button to remove element 2/10 at (204, 222) on button.added-manually:has-text('Delete')
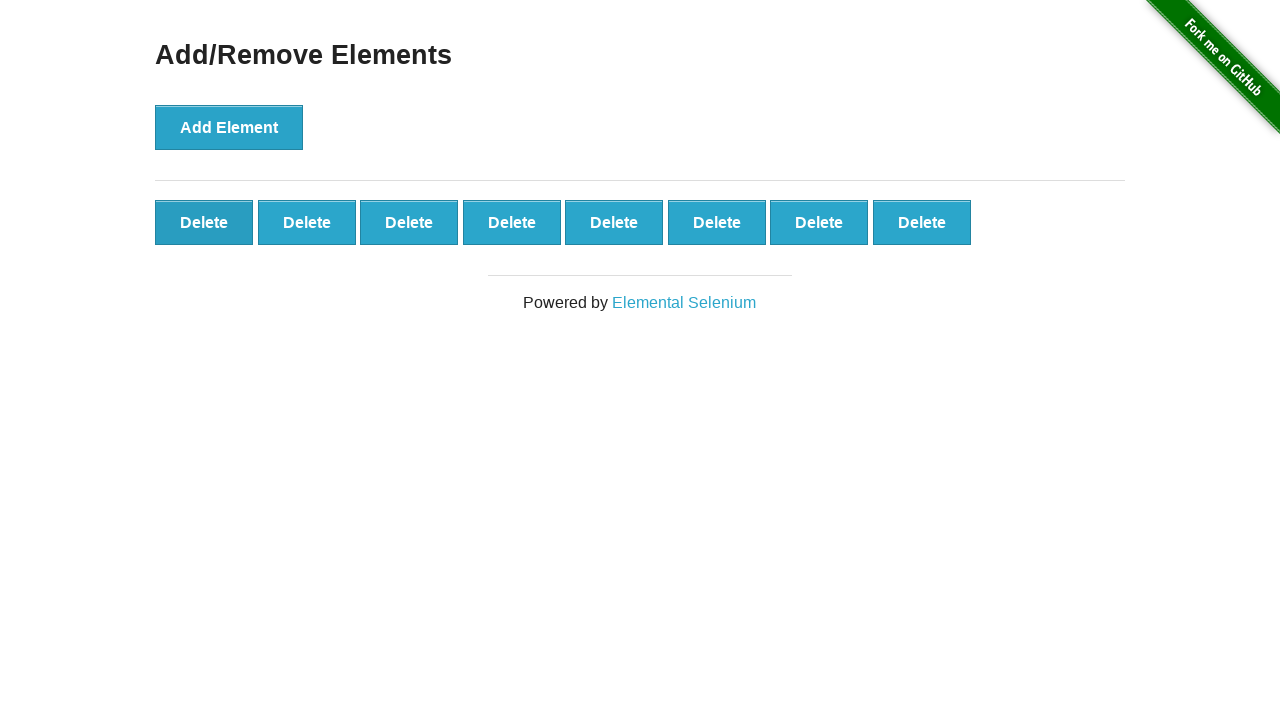

Clicked Delete button to remove element 3/10 at (204, 222) on button.added-manually:has-text('Delete')
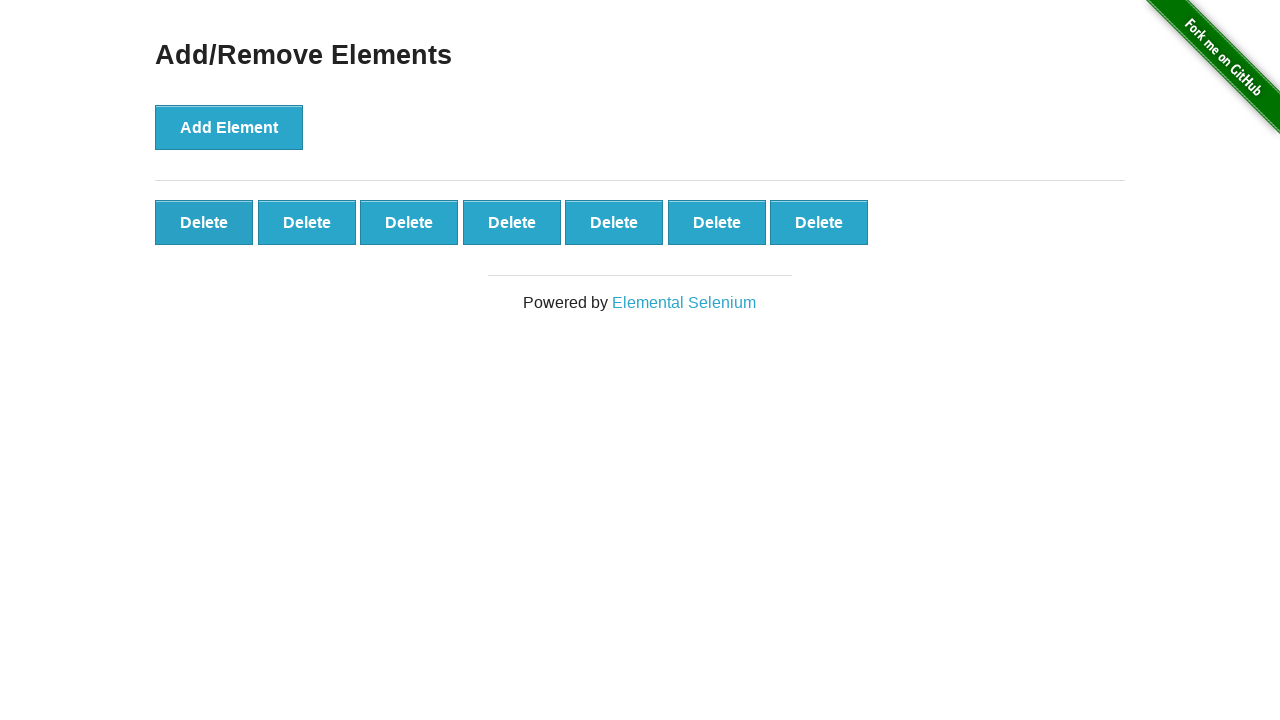

Clicked Delete button to remove element 4/10 at (204, 222) on button.added-manually:has-text('Delete')
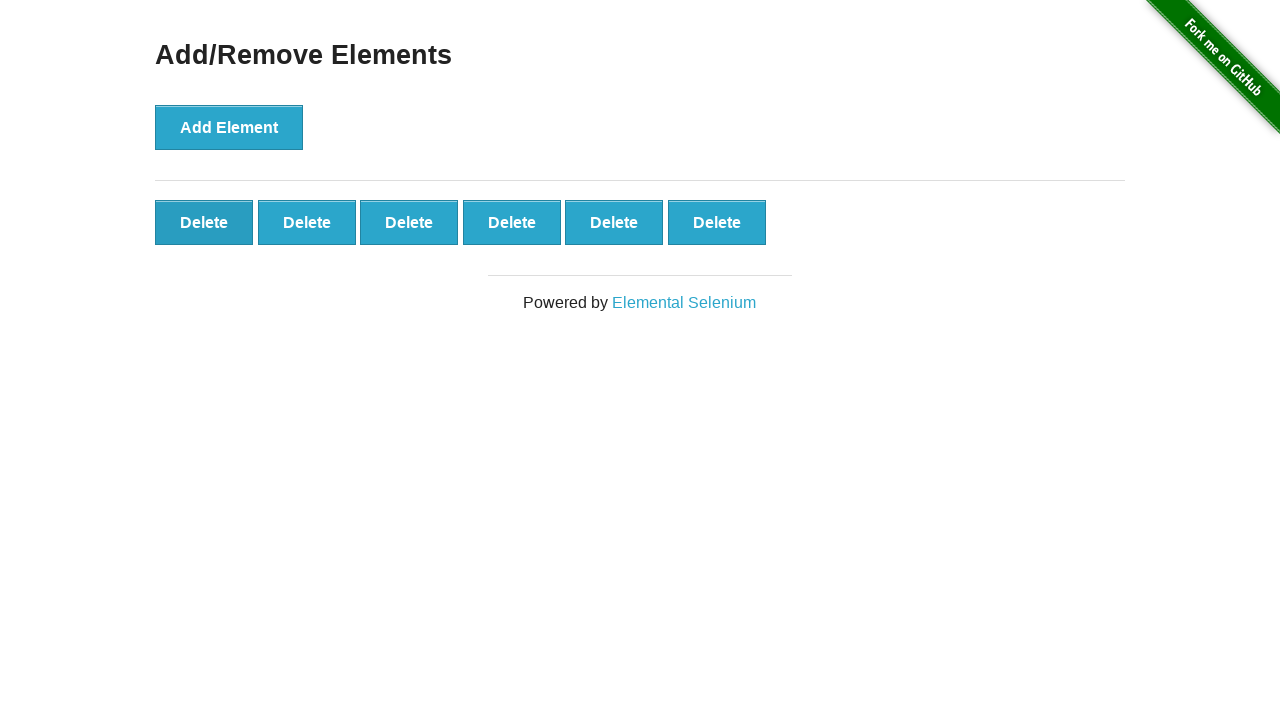

Clicked Delete button to remove element 5/10 at (204, 222) on button.added-manually:has-text('Delete')
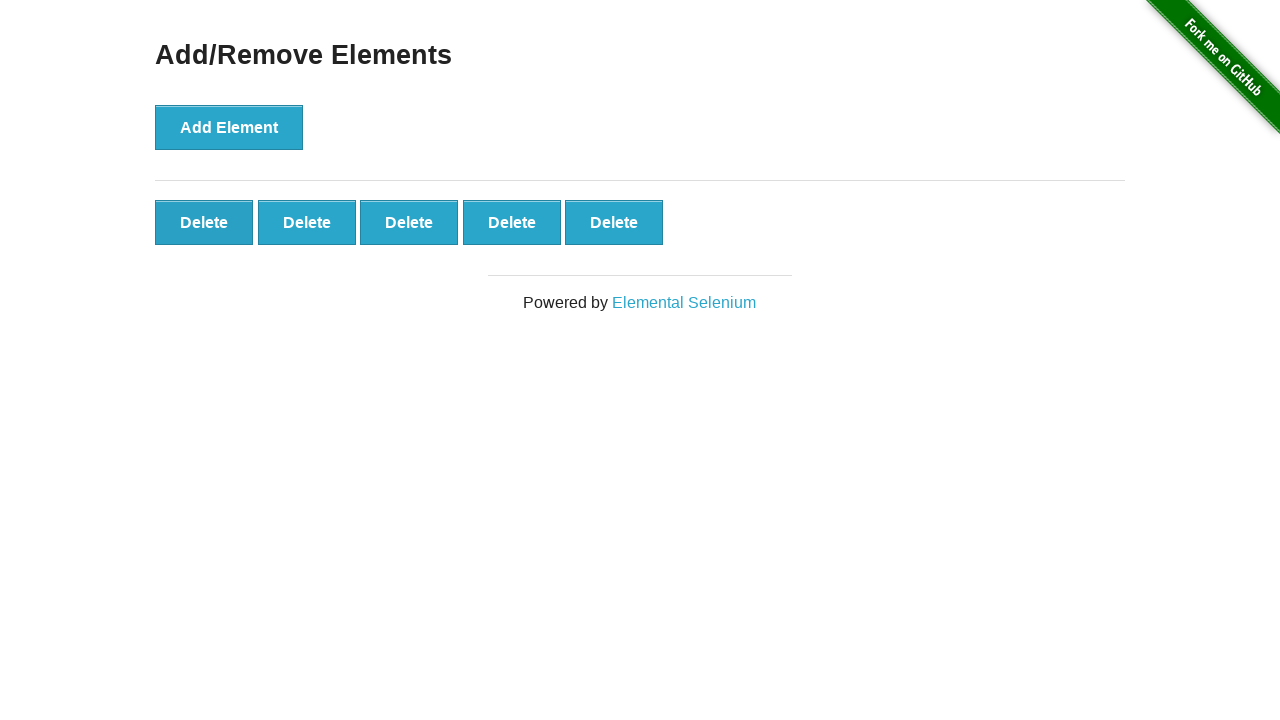

Clicked Delete button to remove element 6/10 at (204, 222) on button.added-manually:has-text('Delete')
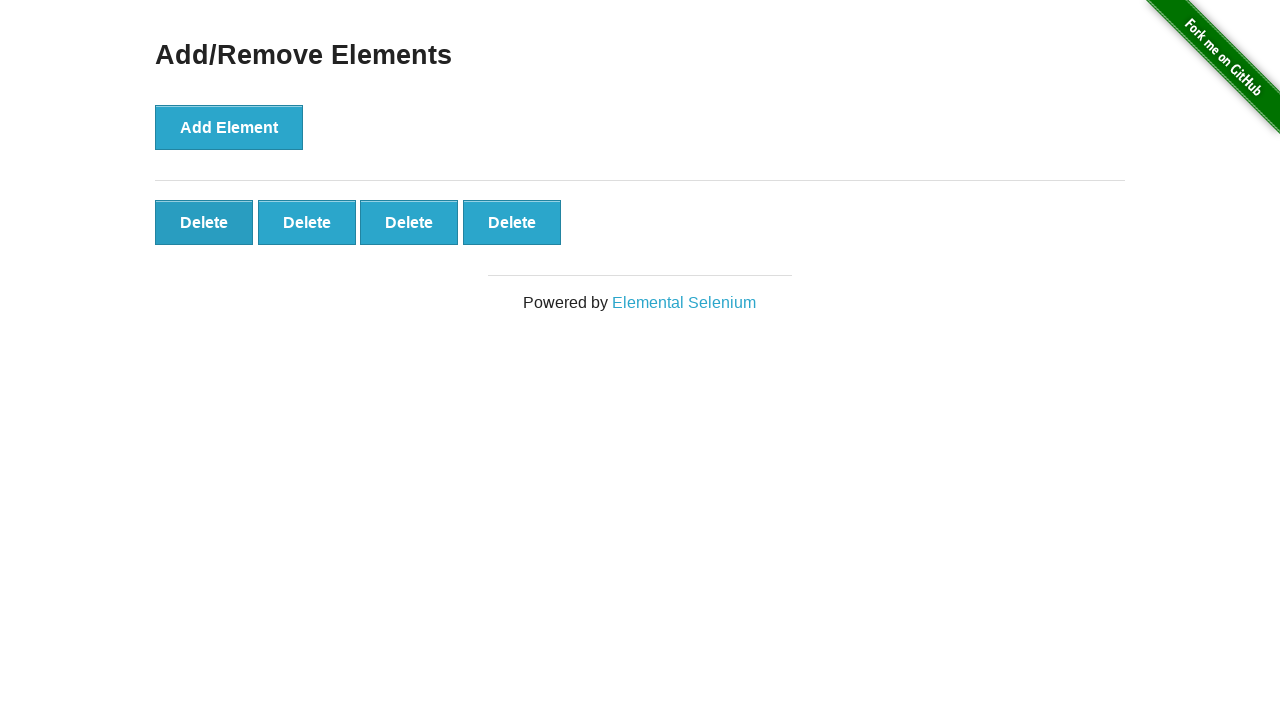

Clicked Delete button to remove element 7/10 at (204, 222) on button.added-manually:has-text('Delete')
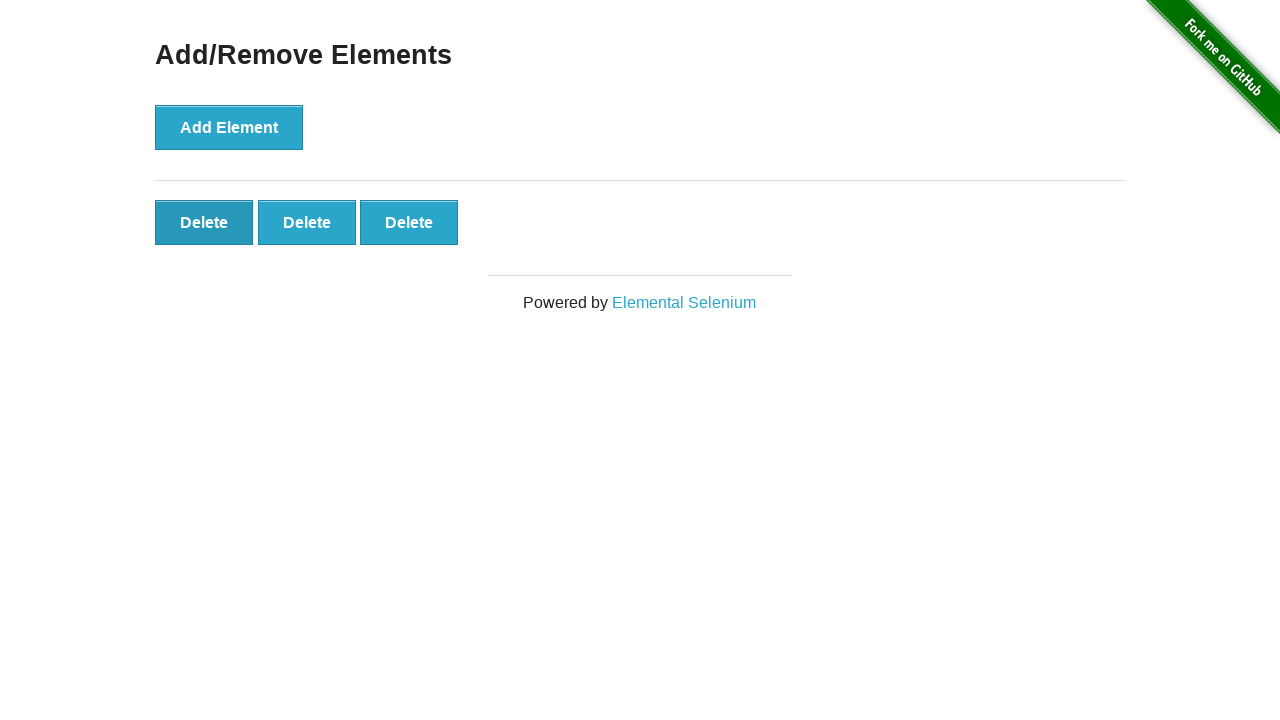

Clicked Delete button to remove element 8/10 at (204, 222) on button.added-manually:has-text('Delete')
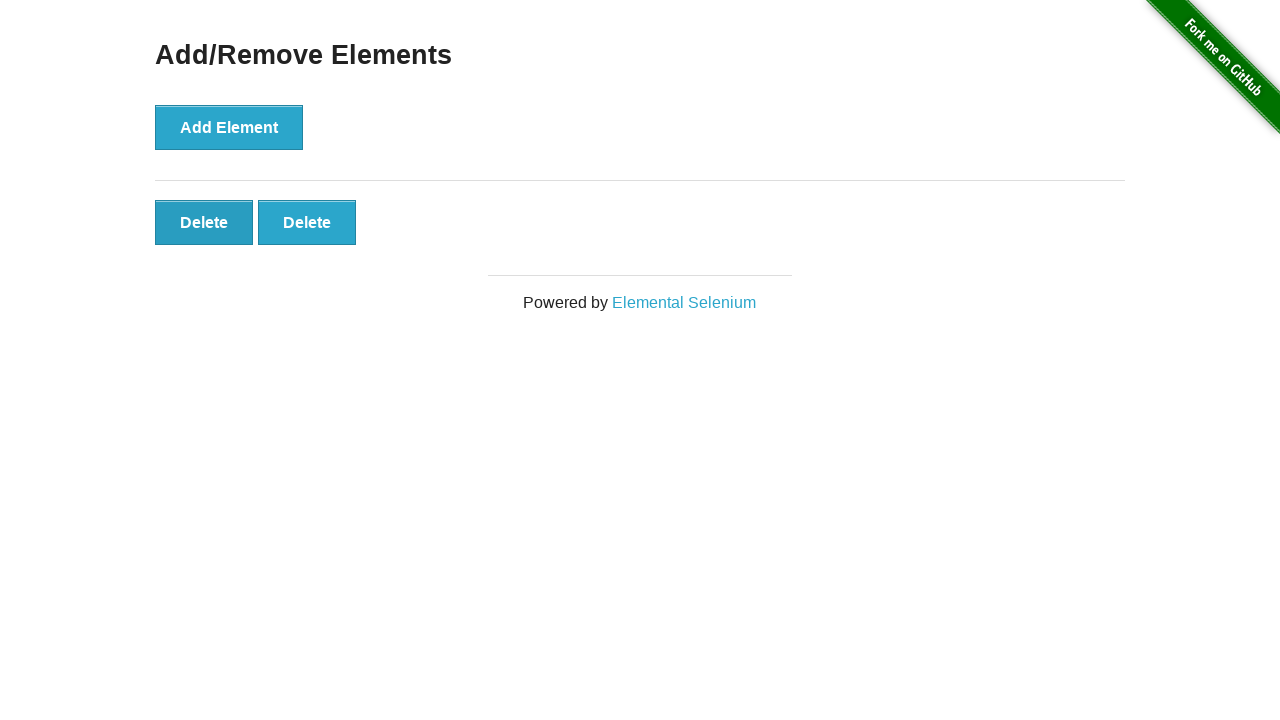

Clicked Delete button to remove element 9/10 at (204, 222) on button.added-manually:has-text('Delete')
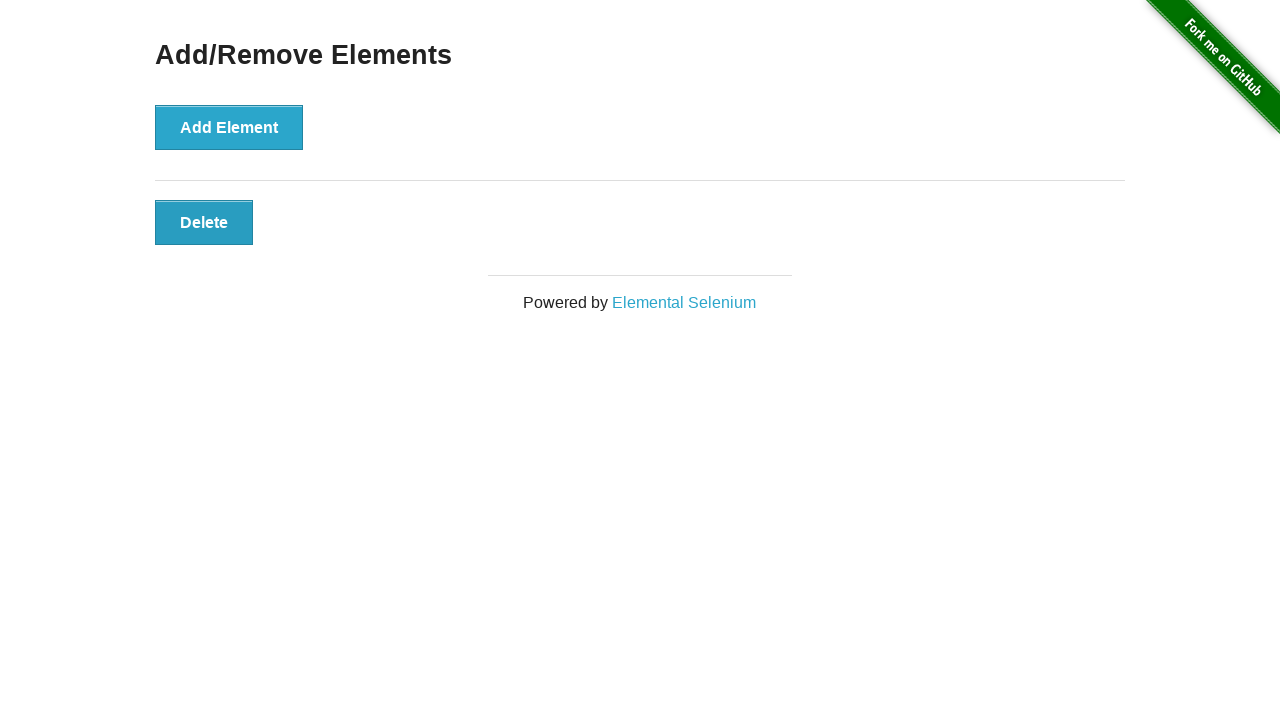

Clicked Delete button to remove element 10/10 at (204, 222) on button.added-manually:has-text('Delete')
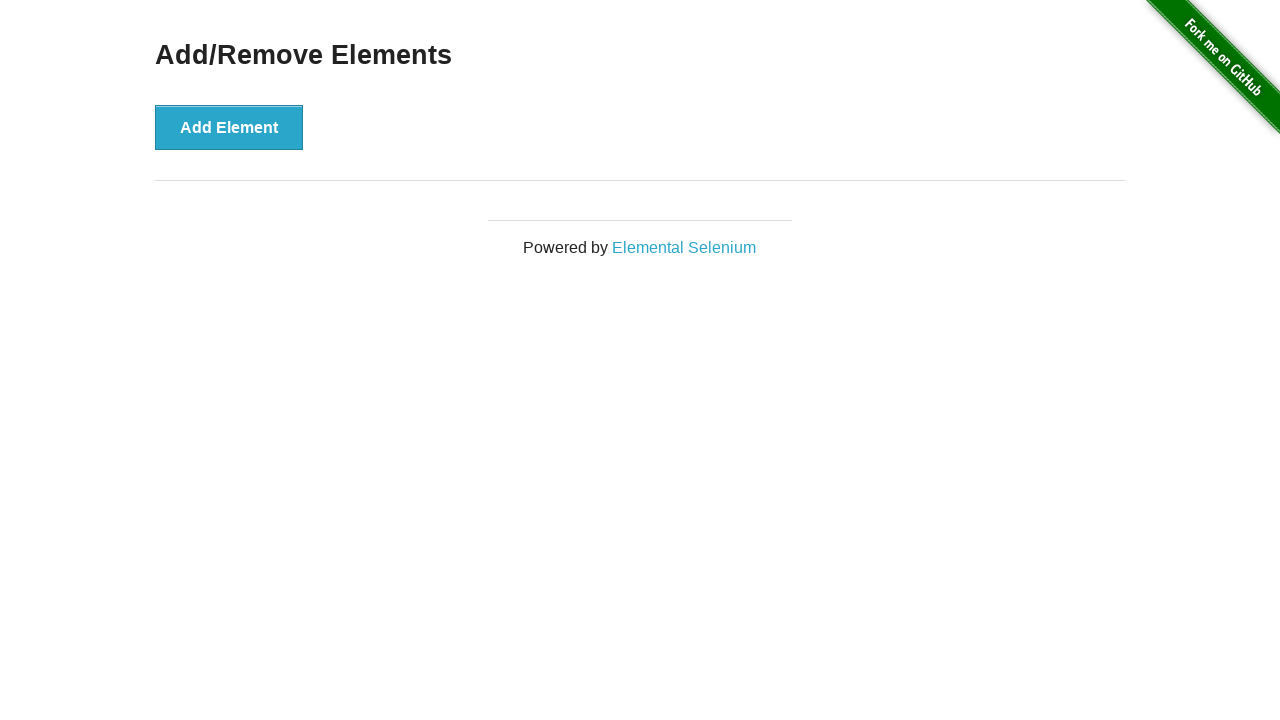

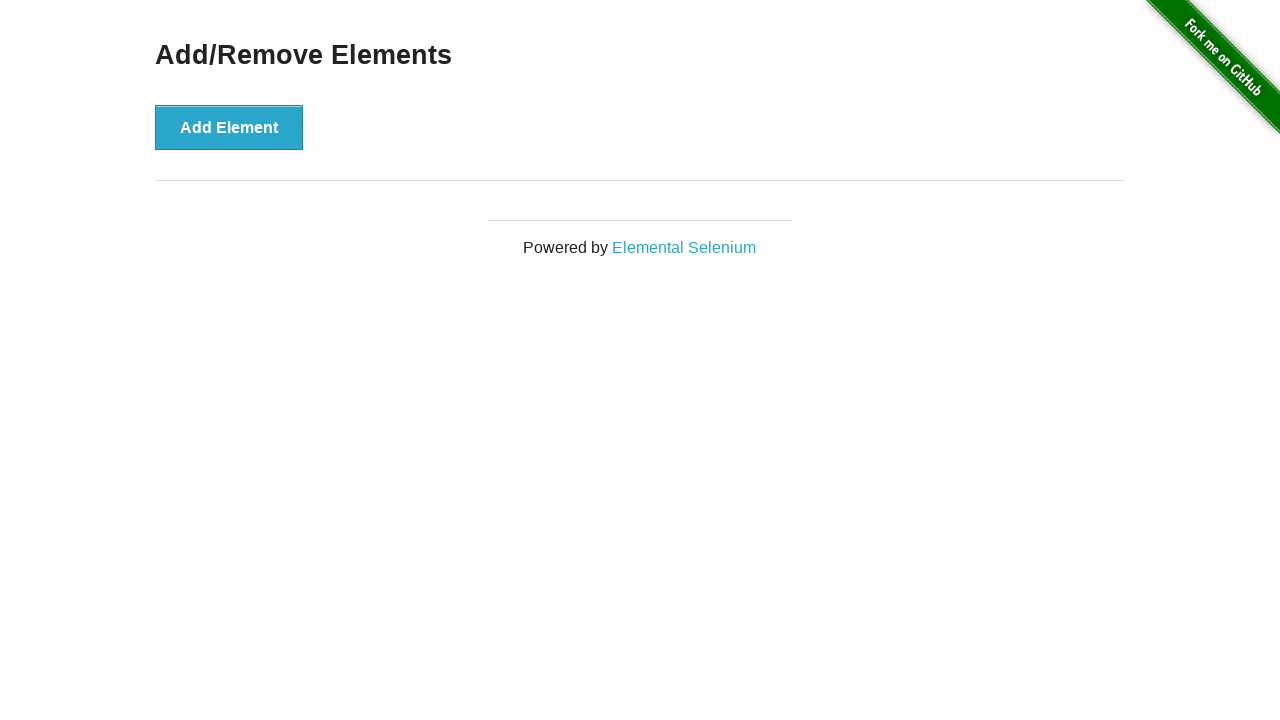